Tests that the currently applied filter link is highlighted with the 'selected' class

Starting URL: https://demo.playwright.dev/todomvc

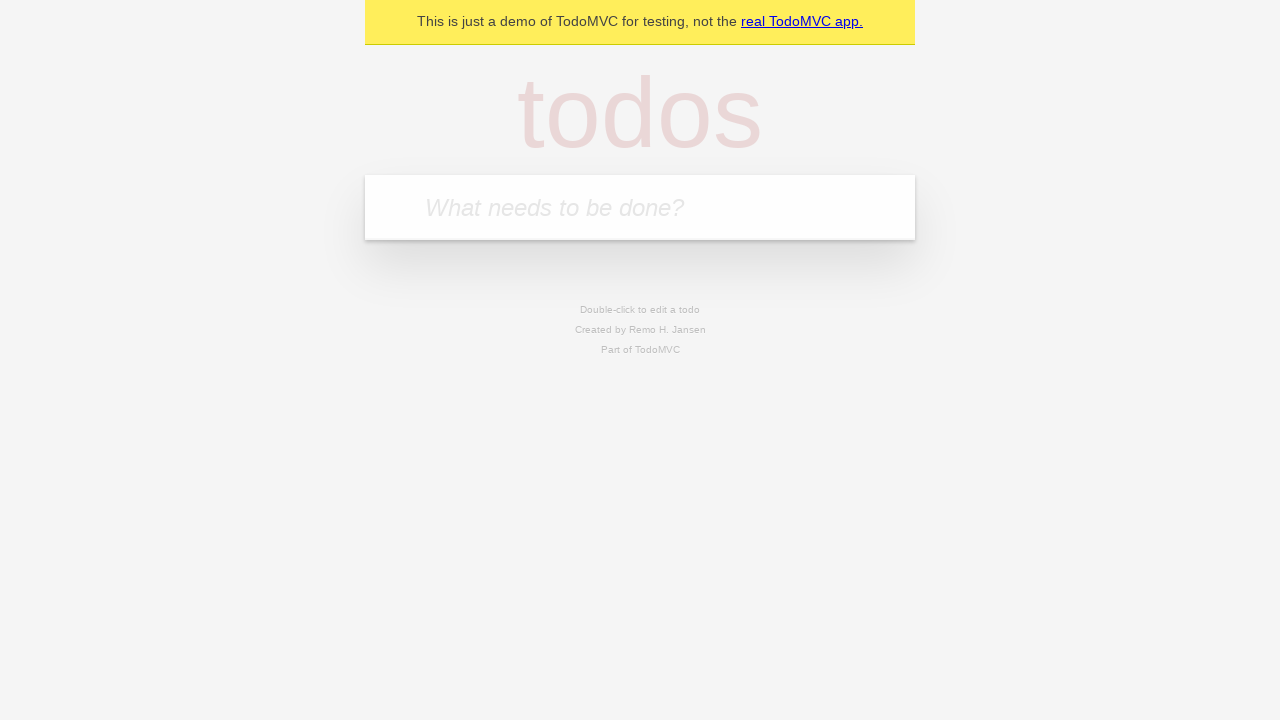

Filled input field with 'buy some cheese' on internal:attr=[placeholder="What needs to be done?"i]
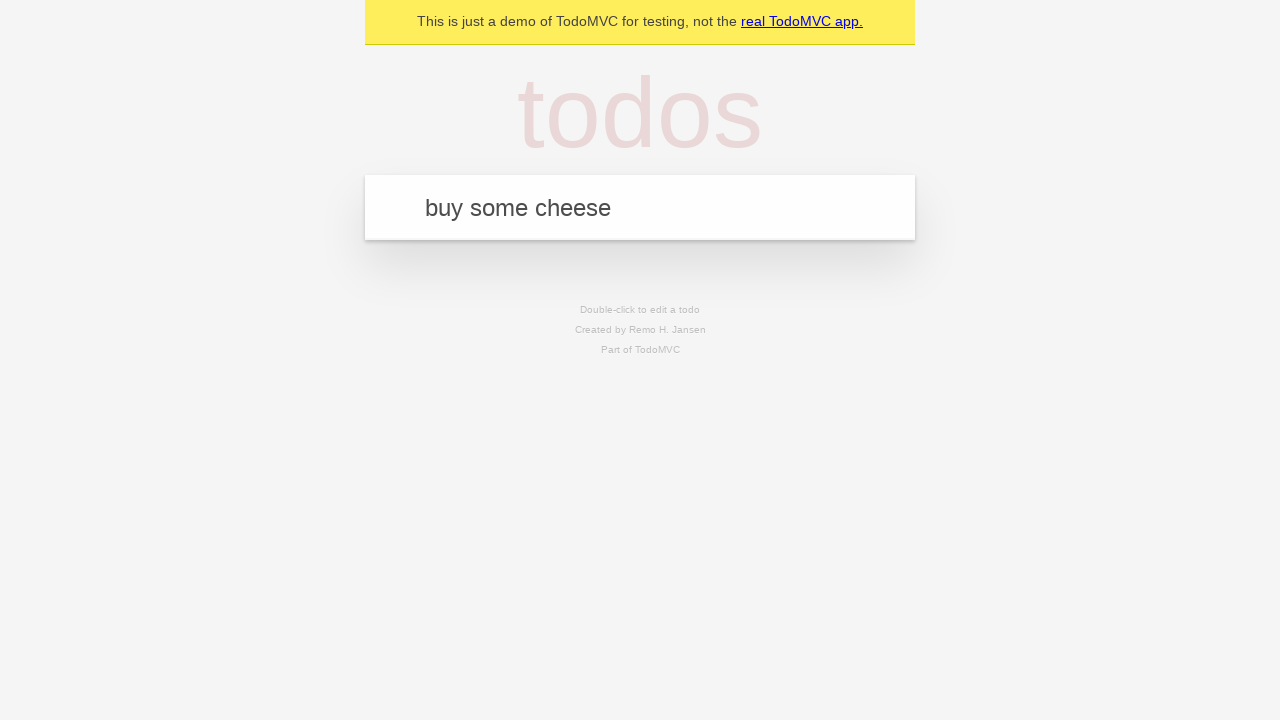

Pressed Enter to add first todo on internal:attr=[placeholder="What needs to be done?"i]
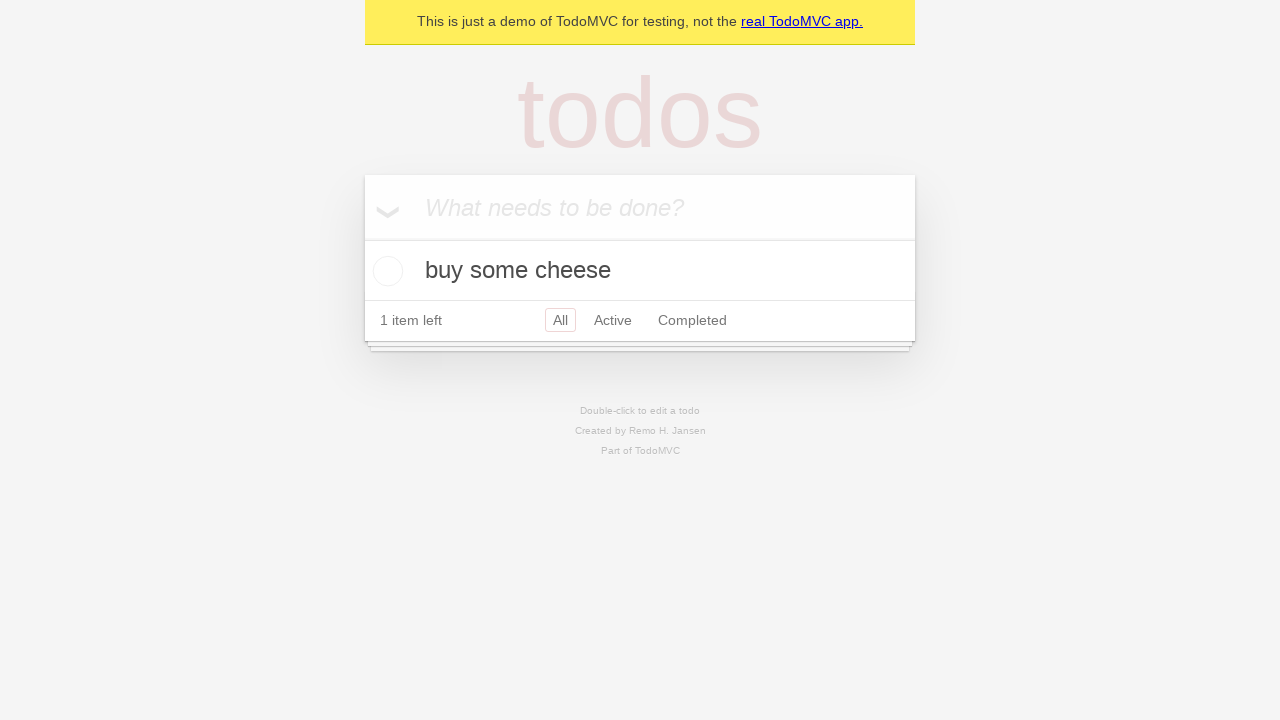

Filled input field with 'feed the cat' on internal:attr=[placeholder="What needs to be done?"i]
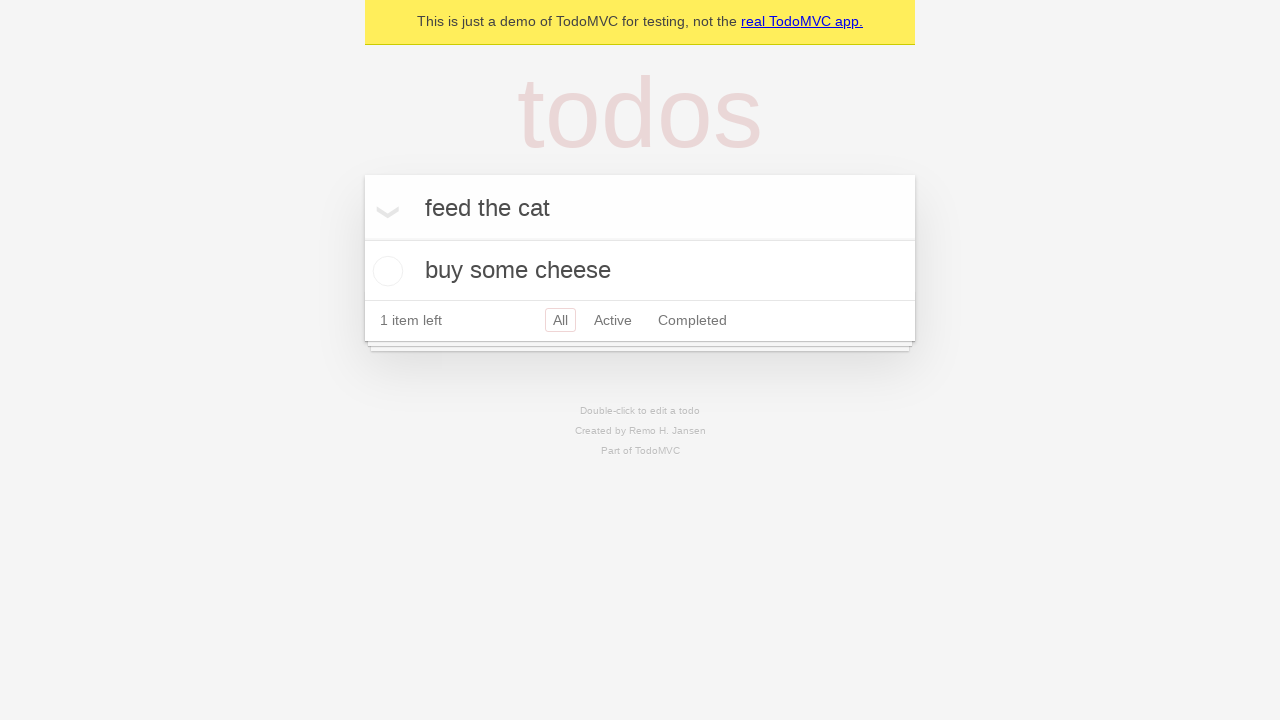

Pressed Enter to add second todo on internal:attr=[placeholder="What needs to be done?"i]
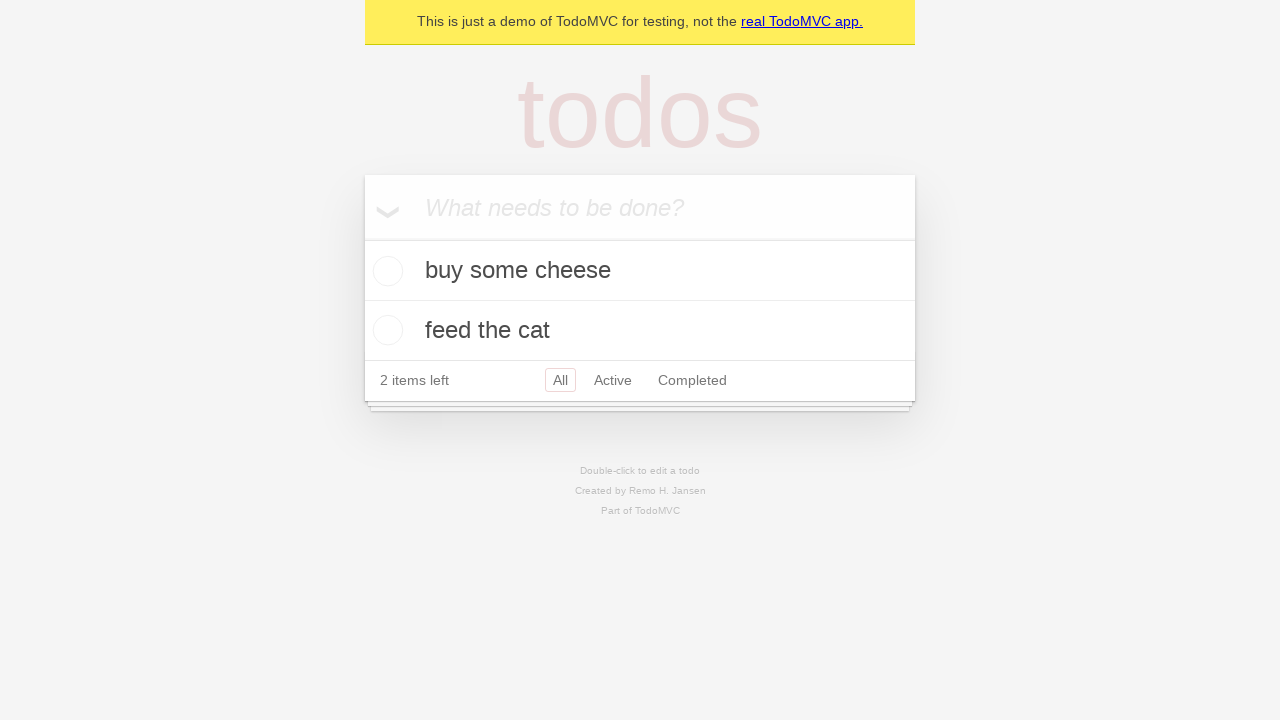

Filled input field with 'book a doctors appointment' on internal:attr=[placeholder="What needs to be done?"i]
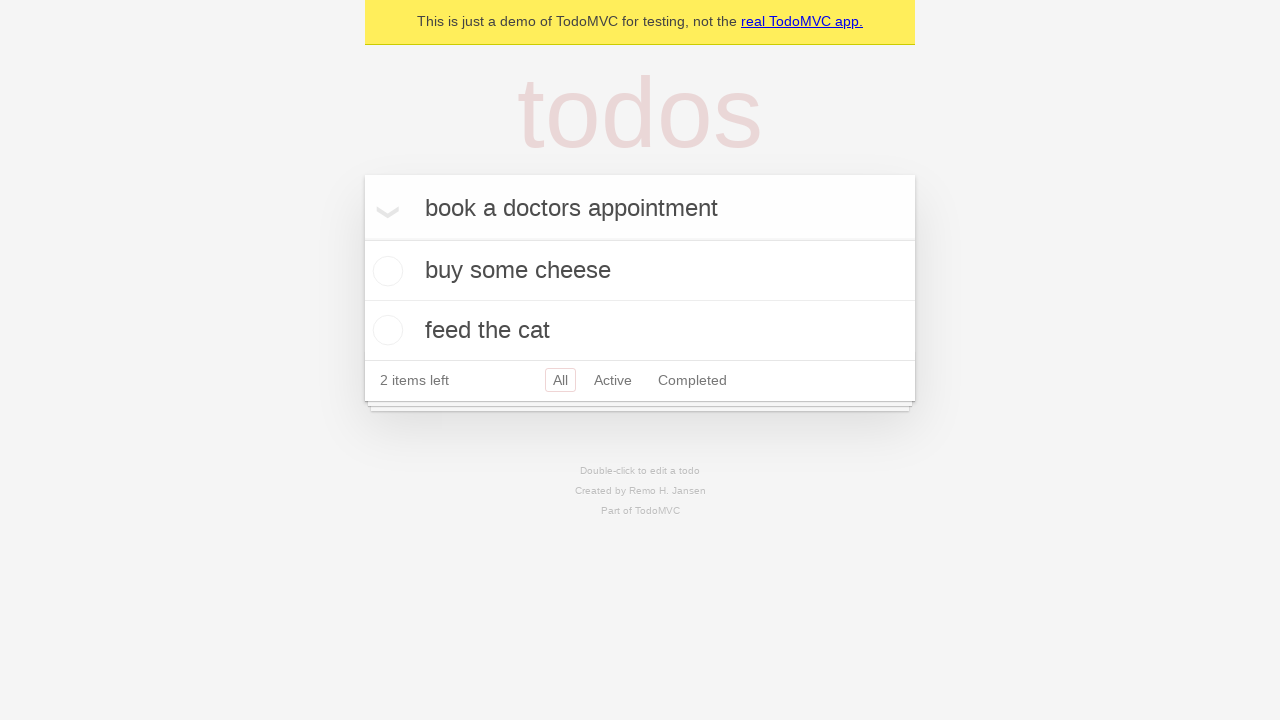

Pressed Enter to add third todo on internal:attr=[placeholder="What needs to be done?"i]
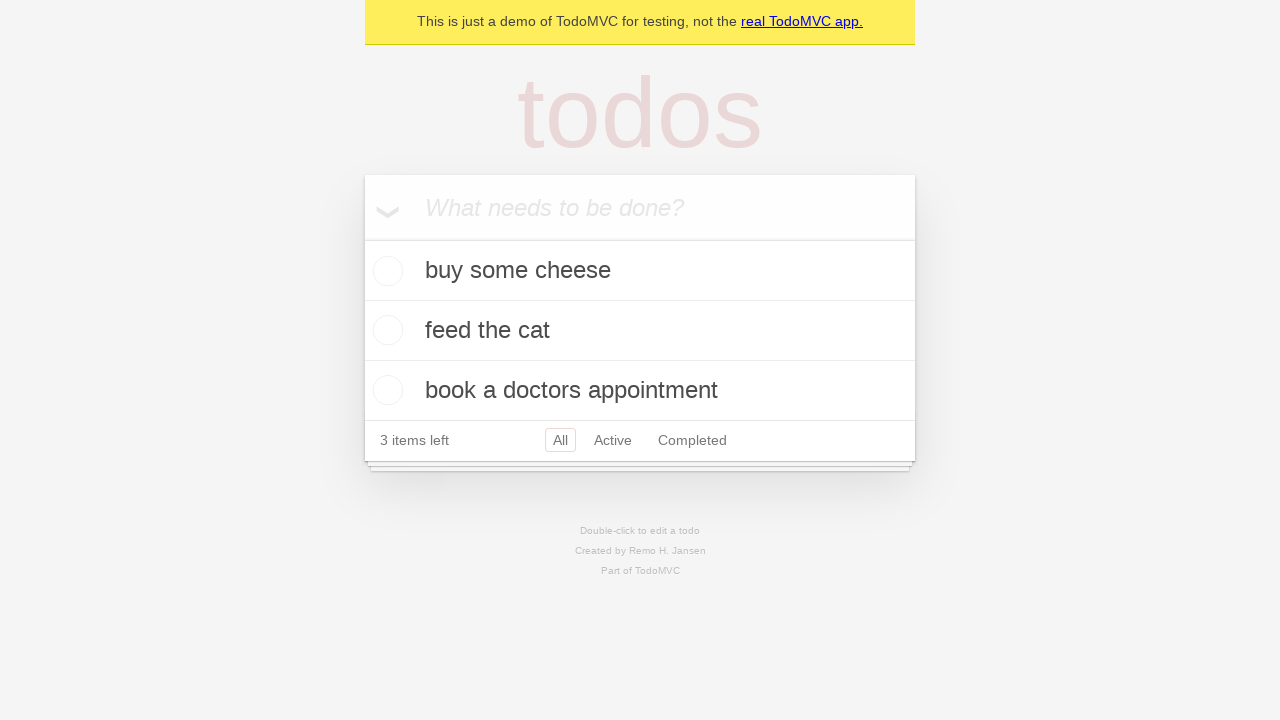

Clicked Active filter link at (613, 440) on internal:role=link[name="Active"i]
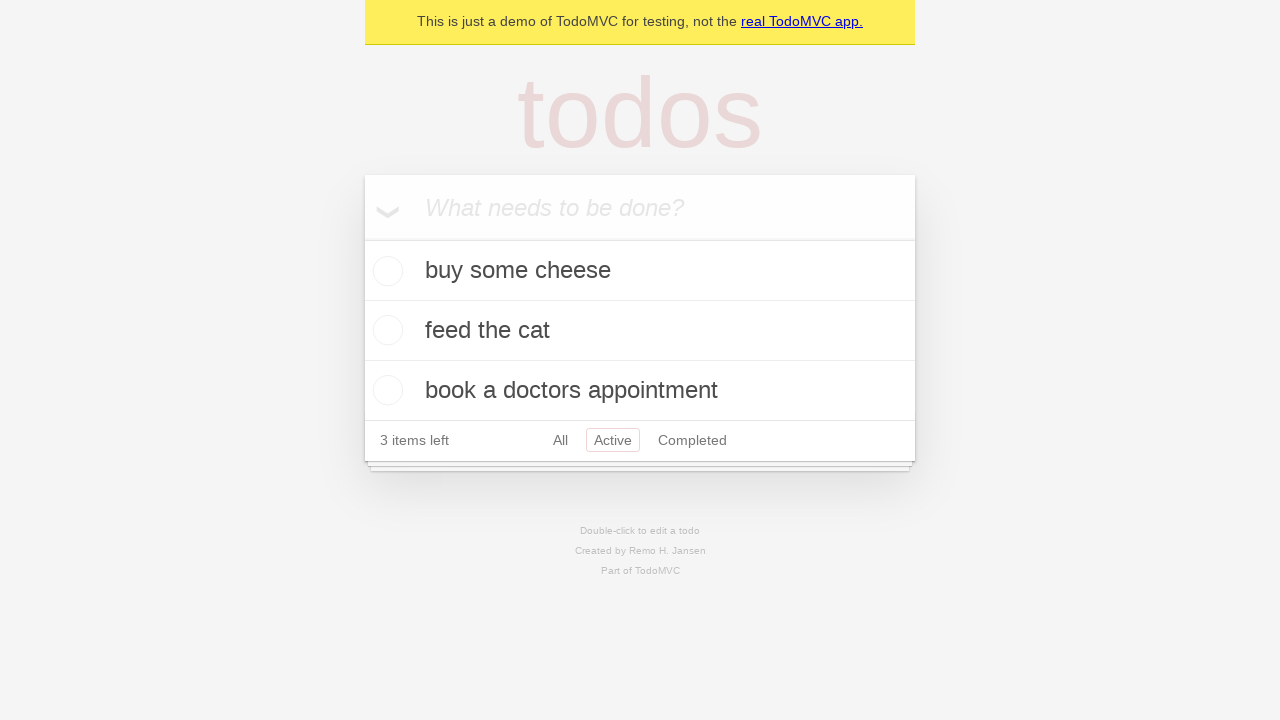

Clicked Completed filter link to verify it is now highlighted with 'selected' class at (692, 440) on internal:role=link[name="Completed"i]
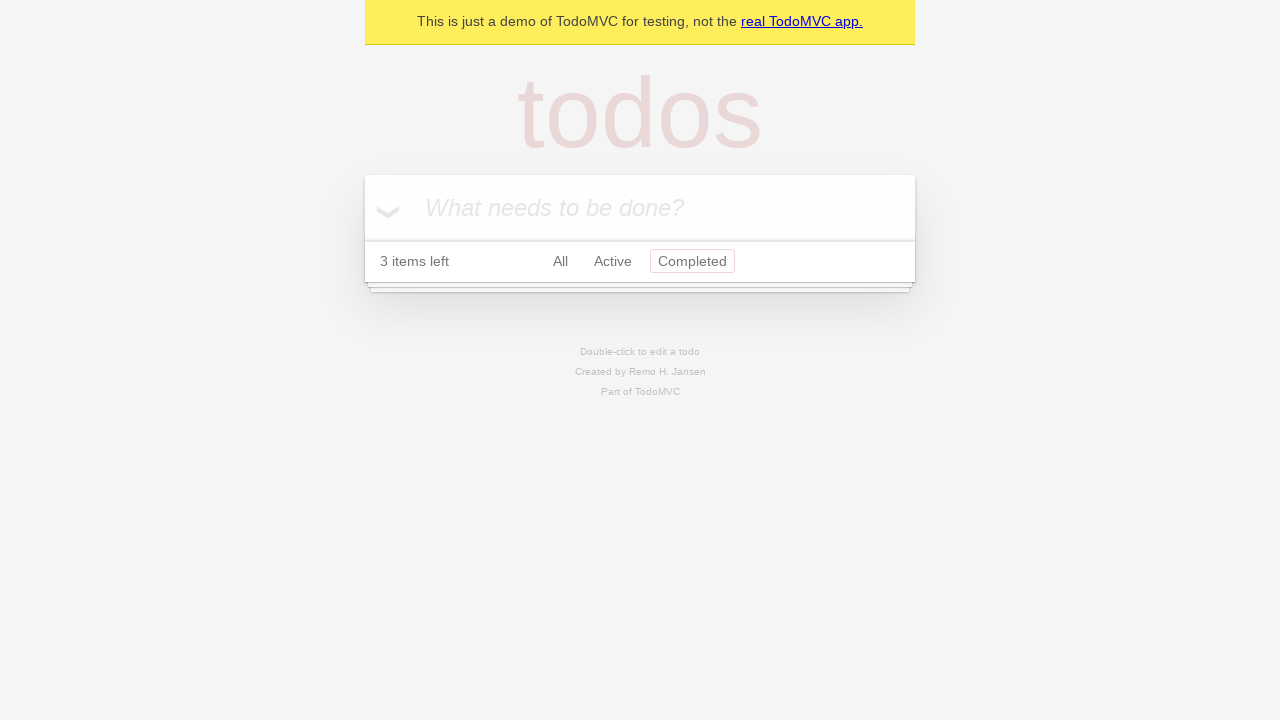

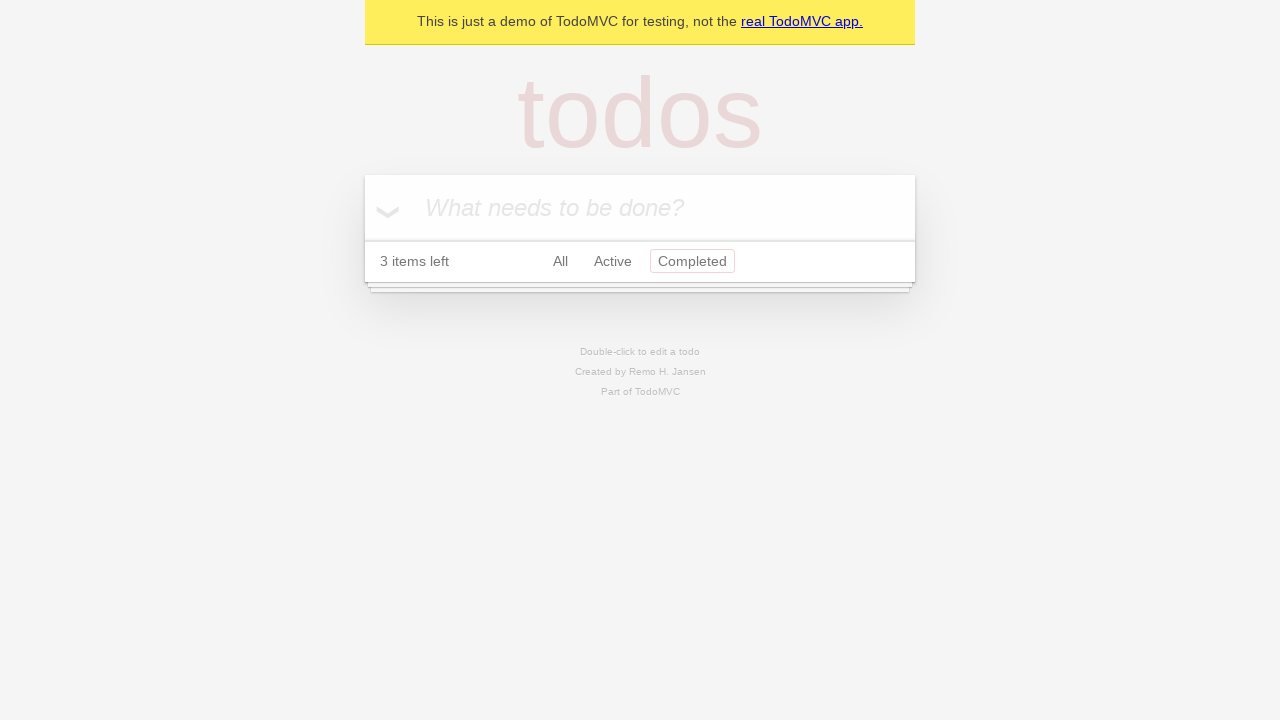